Tests drag and drop by offset by dragging an element to specific coordinates

Starting URL: https://demoqa.com/dragabble

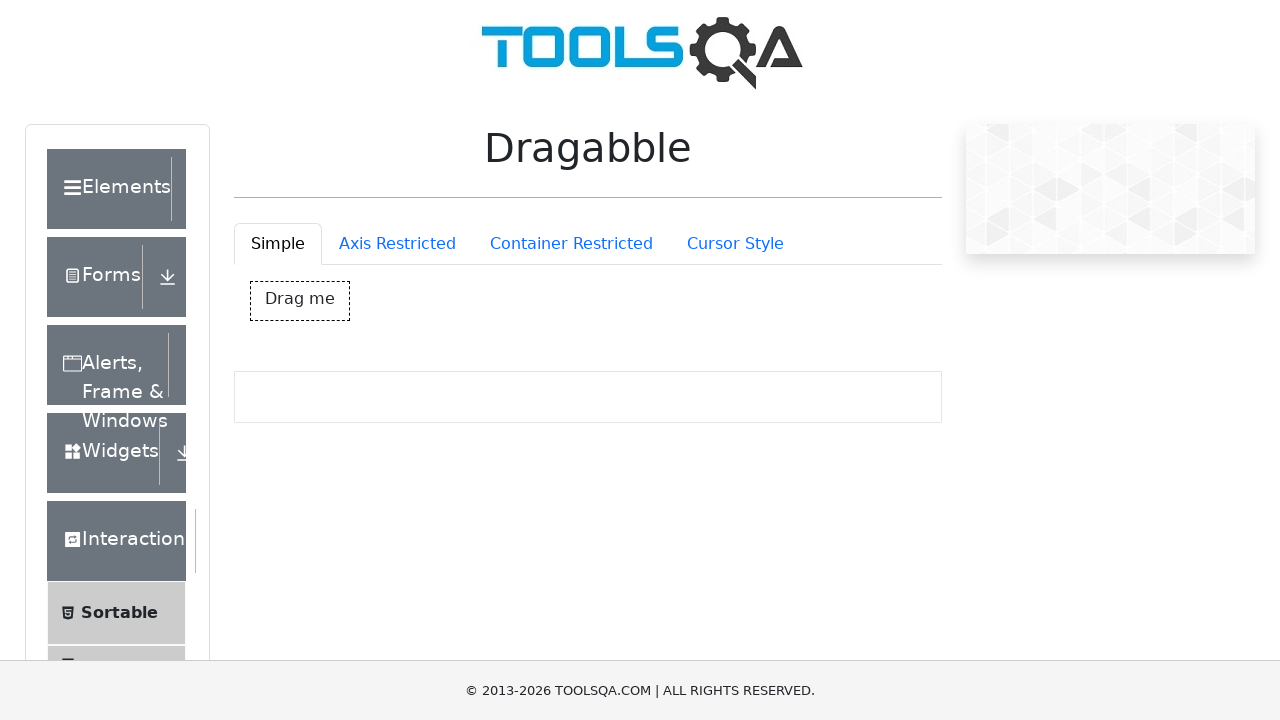

Located draggable element with id 'dragBox'
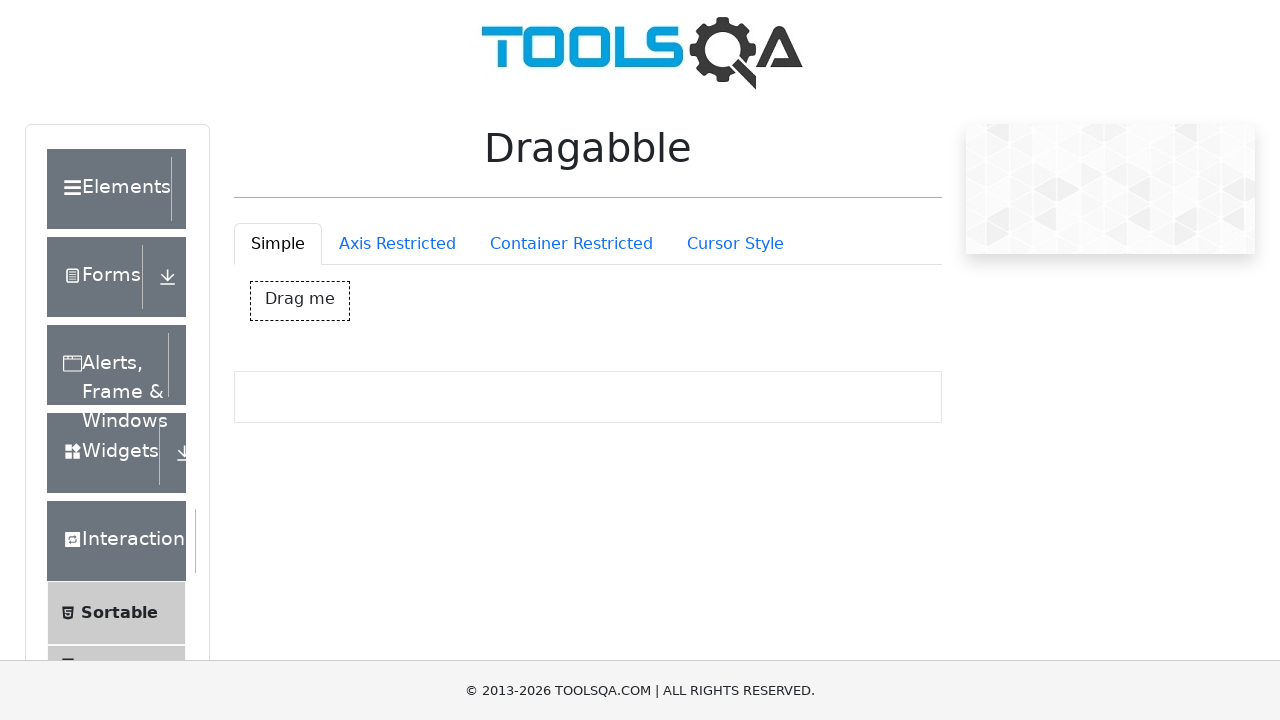

Retrieved bounding box coordinates of draggable element
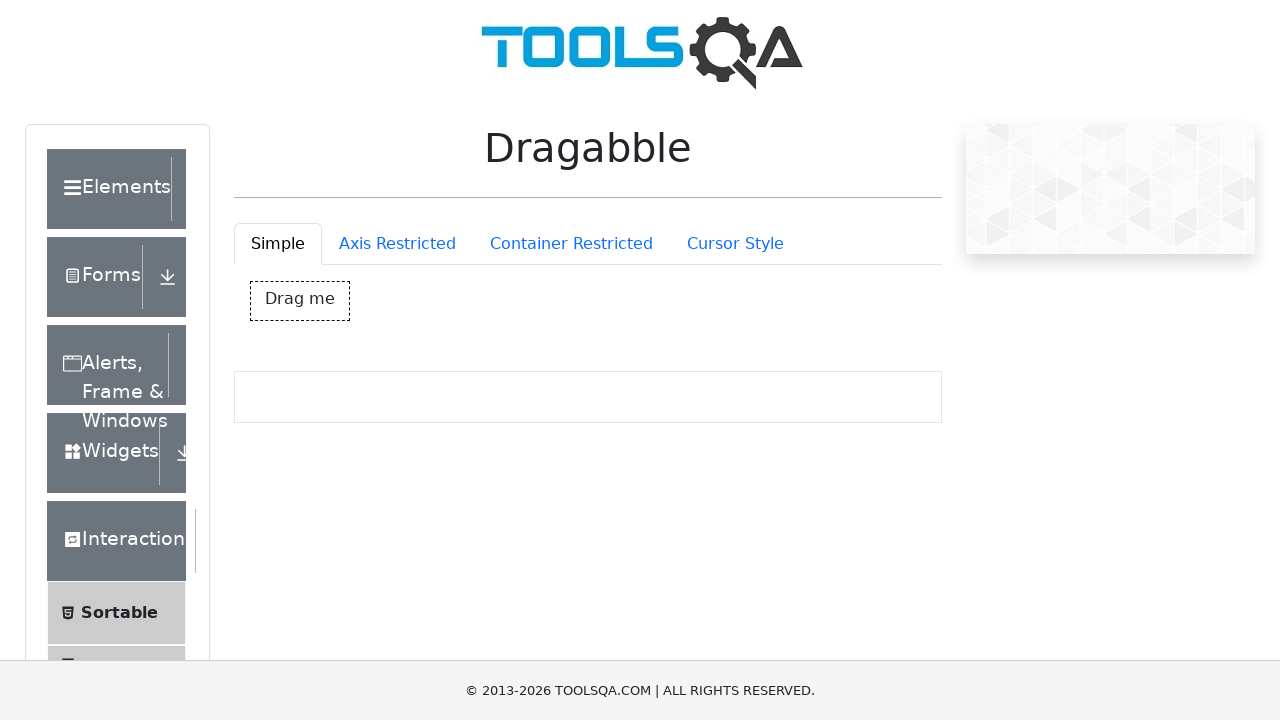

Moved mouse to center of draggable element at (300, 301)
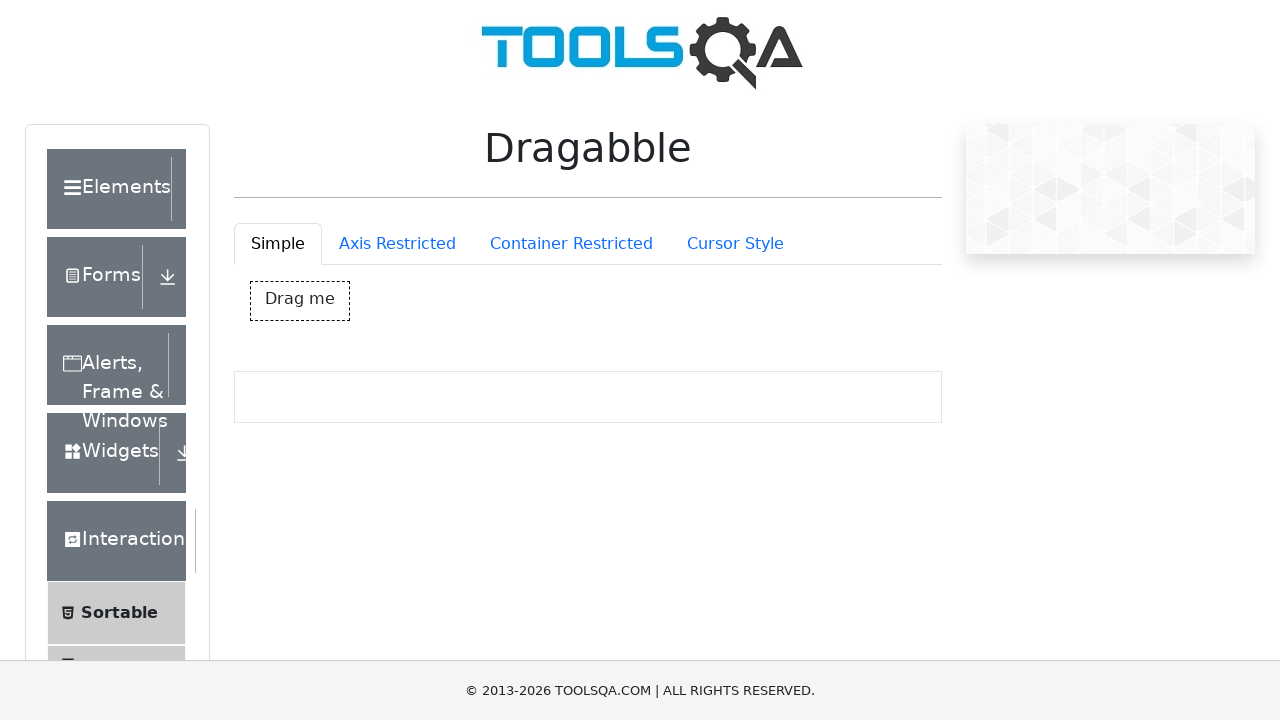

Pressed mouse button down to start drag at (300, 301)
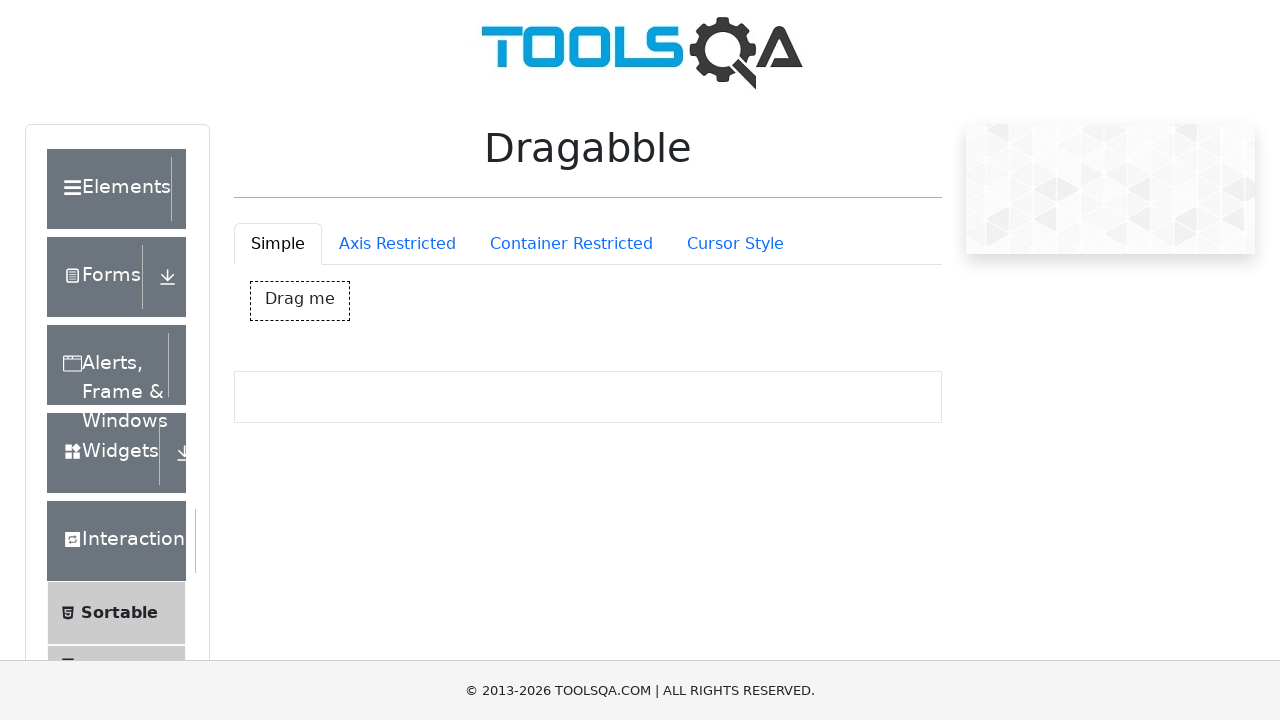

Dragged element by offset (150px right, 100px down) at (400, 381)
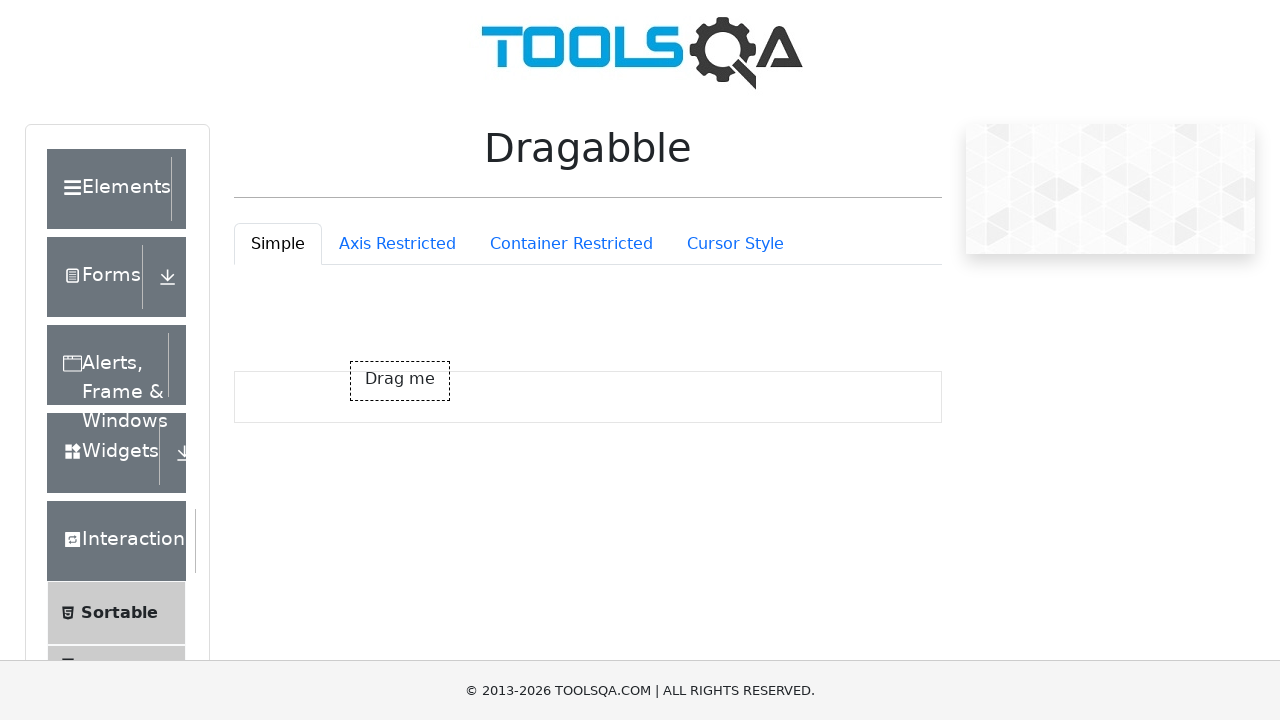

Released mouse button to complete drag and drop operation at (400, 381)
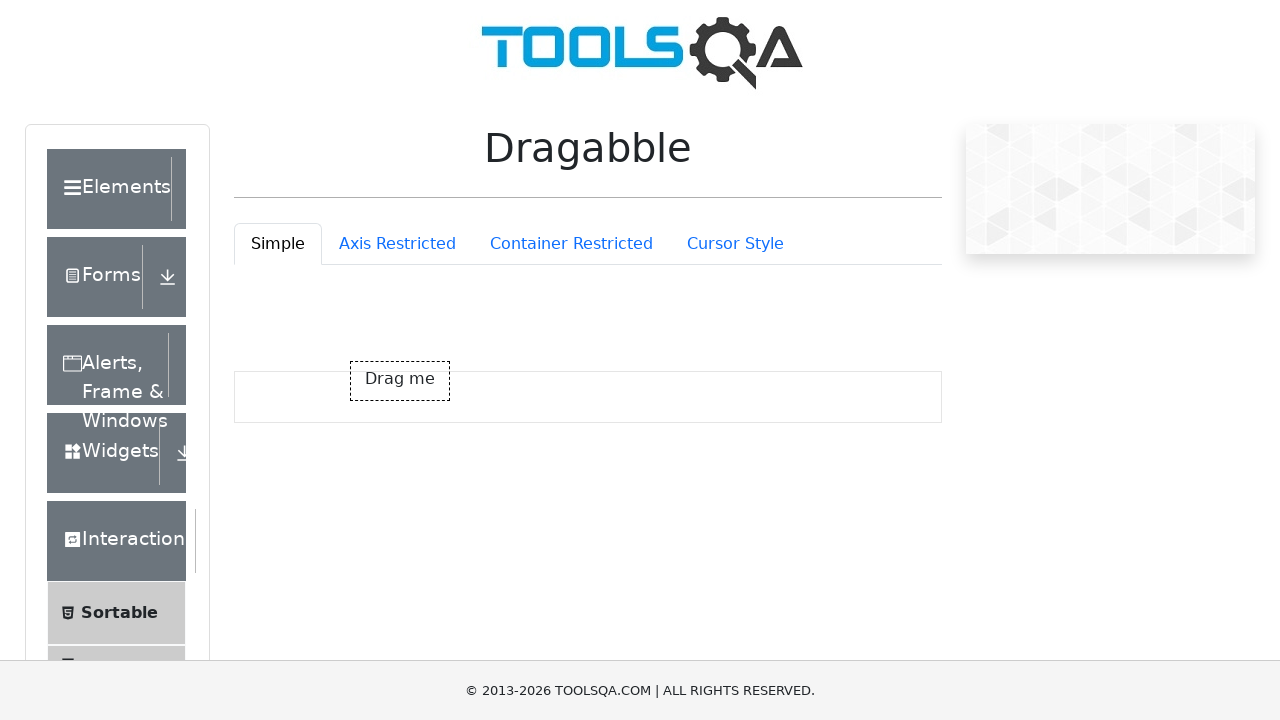

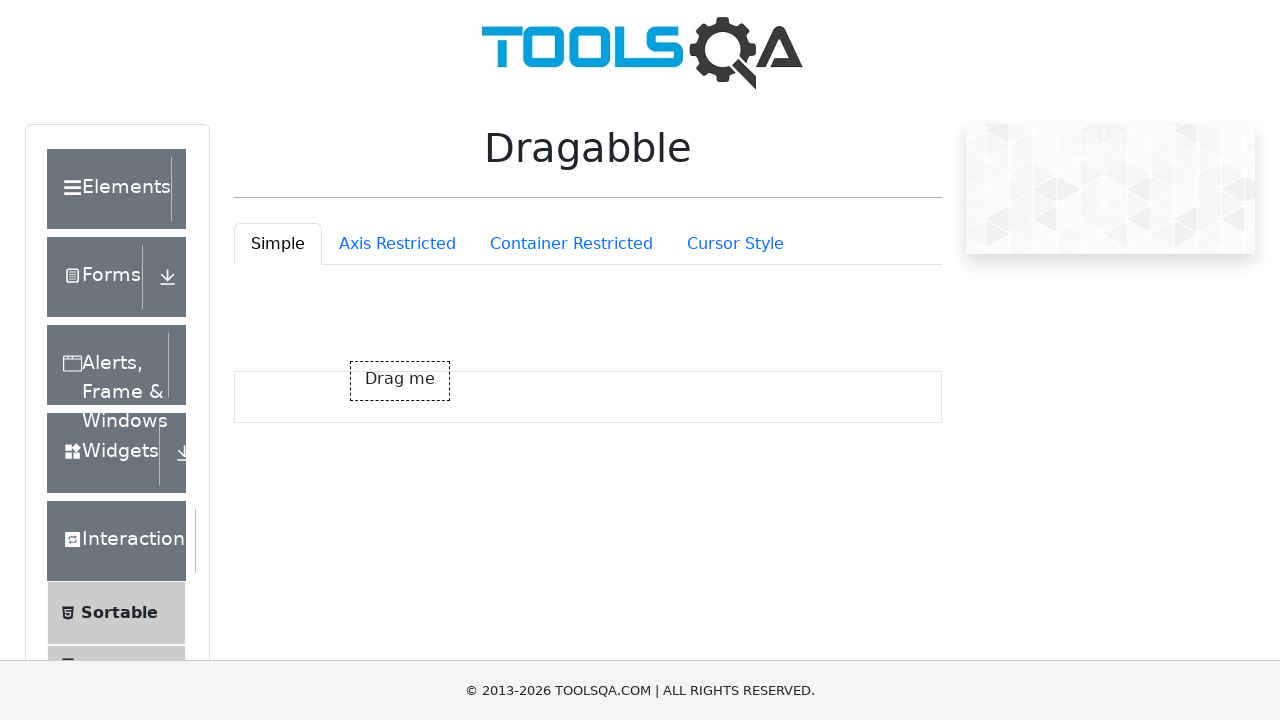